Navigates to a file samples website and downloads a PDF file by clicking on the first download link

Starting URL: https://www.filesampleshub.com/format/document/pdf

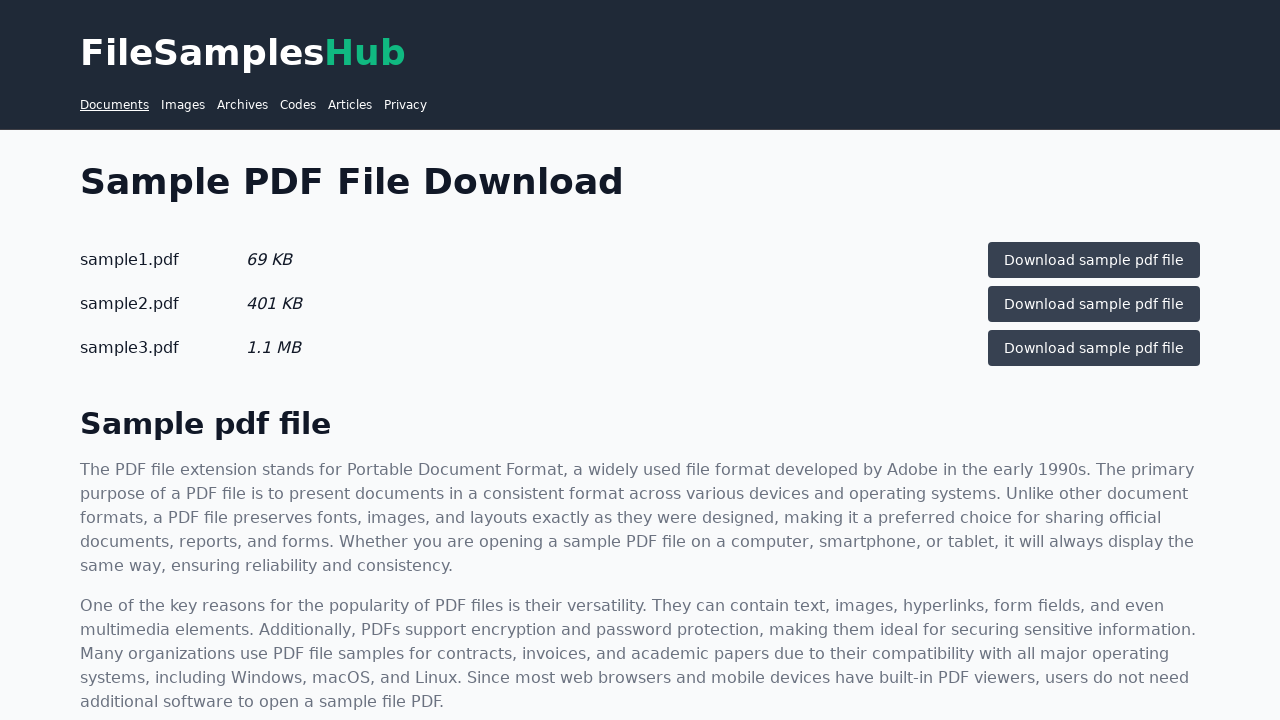

Navigated to file samples PDF download page
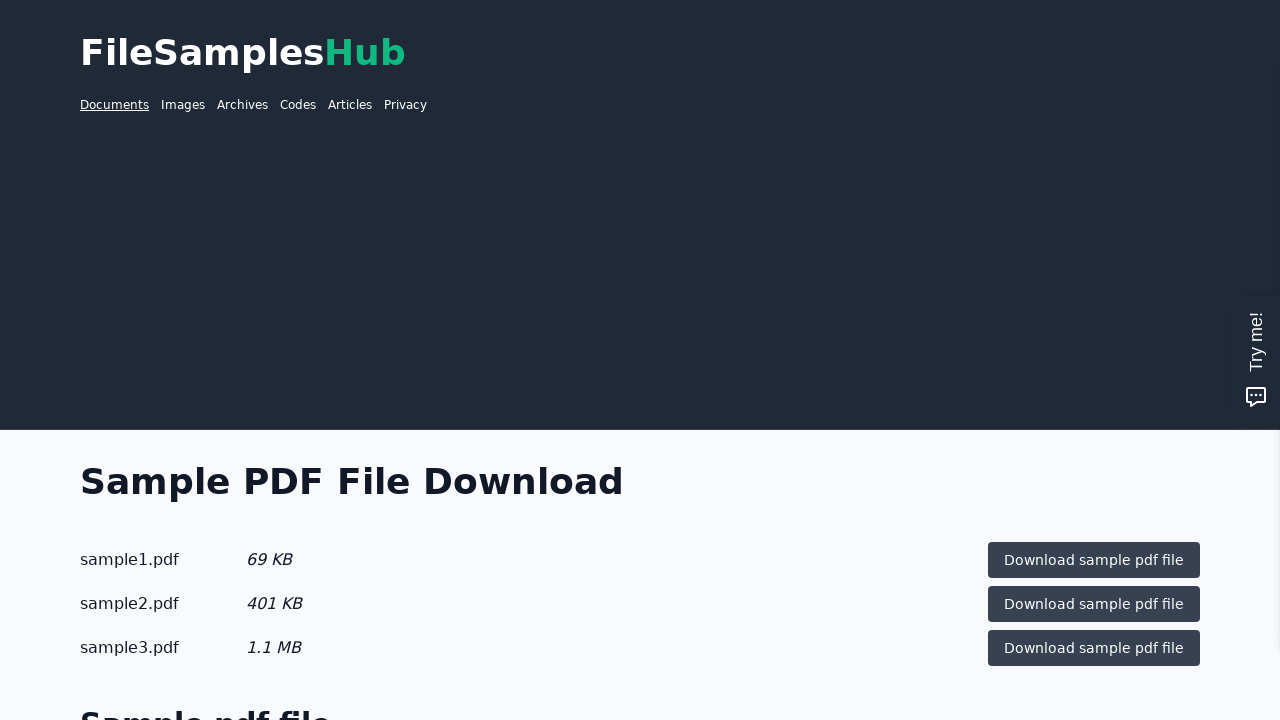

Clicked the first PDF download link at (1094, 560) on xpath=//li[1]//a[1]
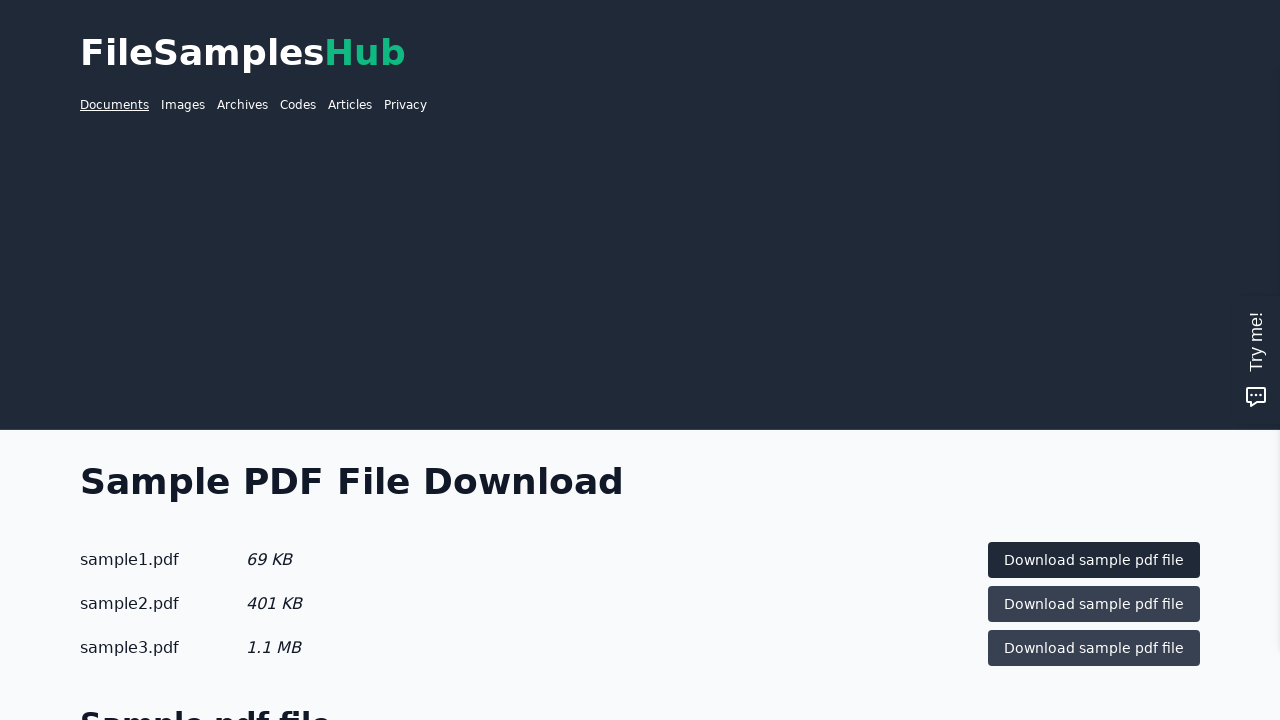

Waited 2 seconds for PDF download to start
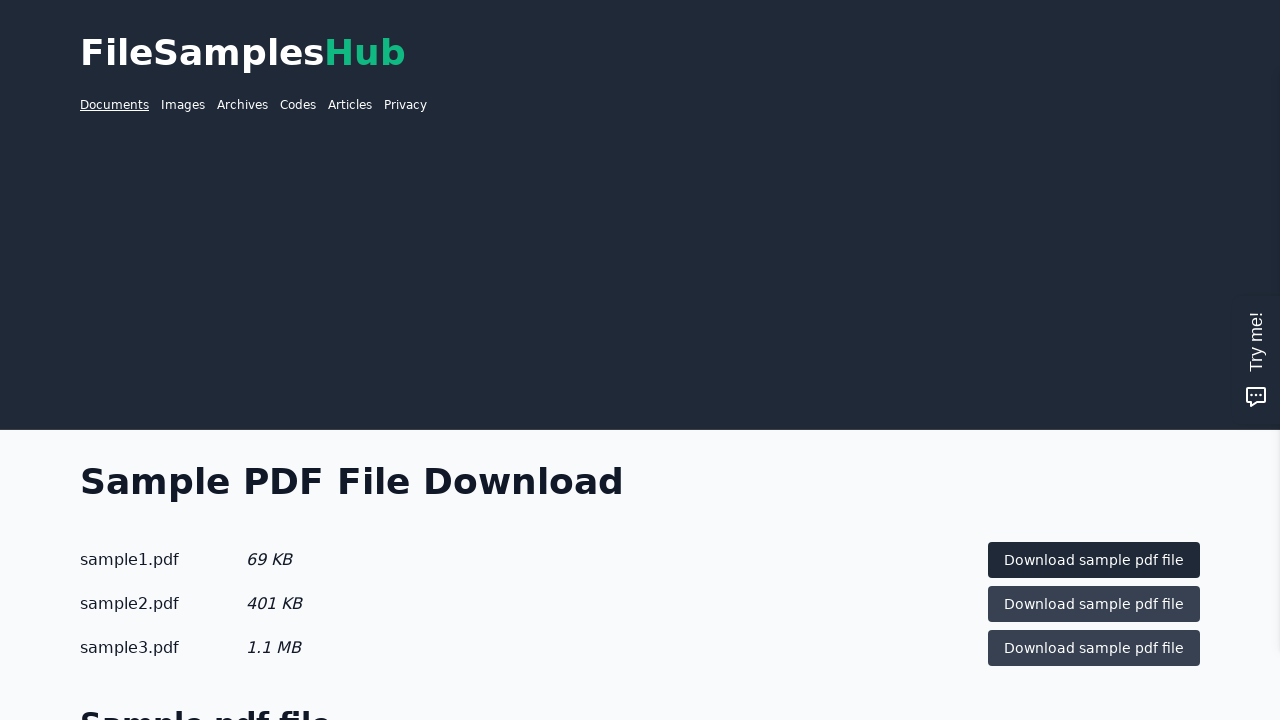

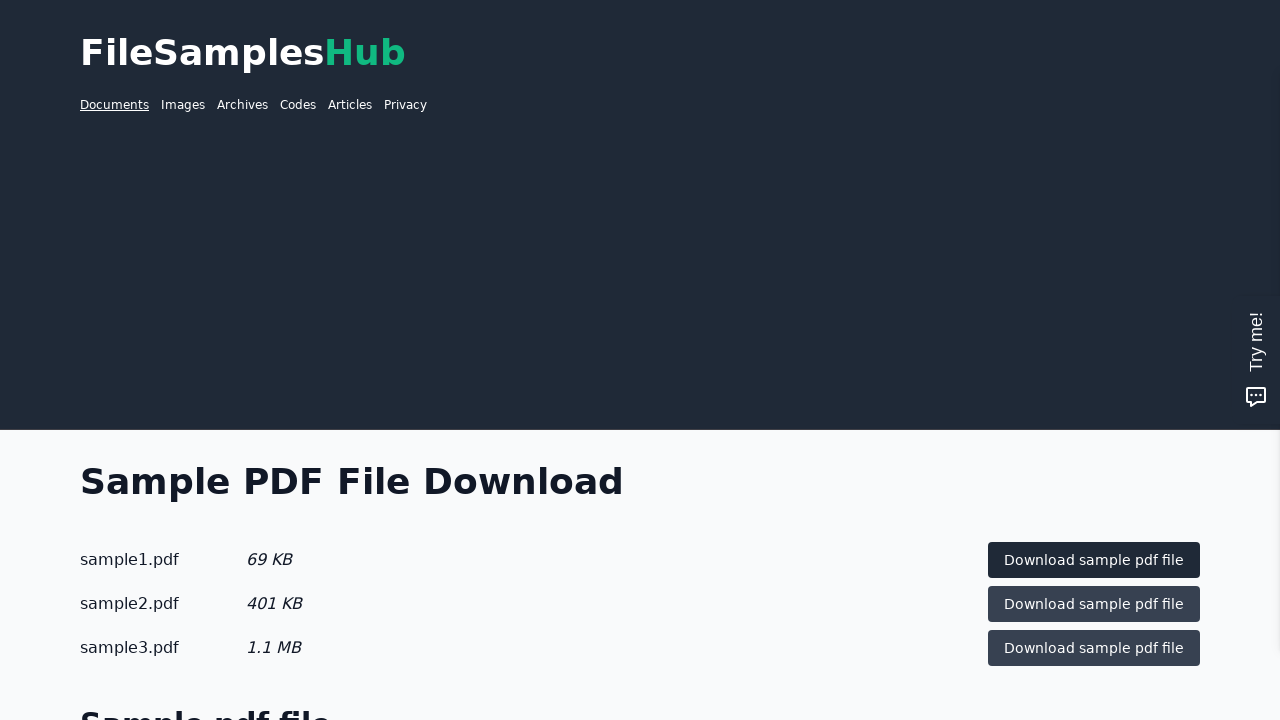